Tests A/B test opt-out functionality by visiting the split testing page, adding an opt-out cookie if in an A/B test group, refreshing the page, and verifying the opt-out worked by checking the heading text.

Starting URL: http://the-internet.herokuapp.com/abtest

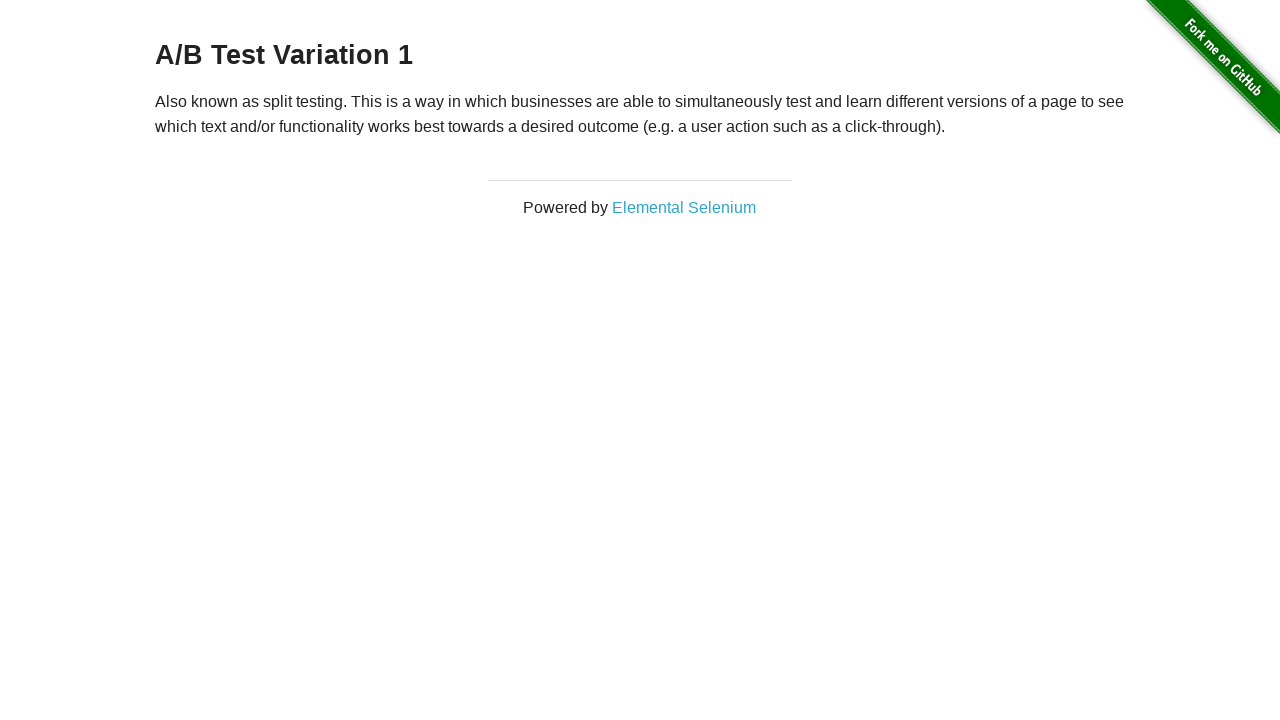

Navigated to A/B test page at http://the-internet.herokuapp.com/abtest
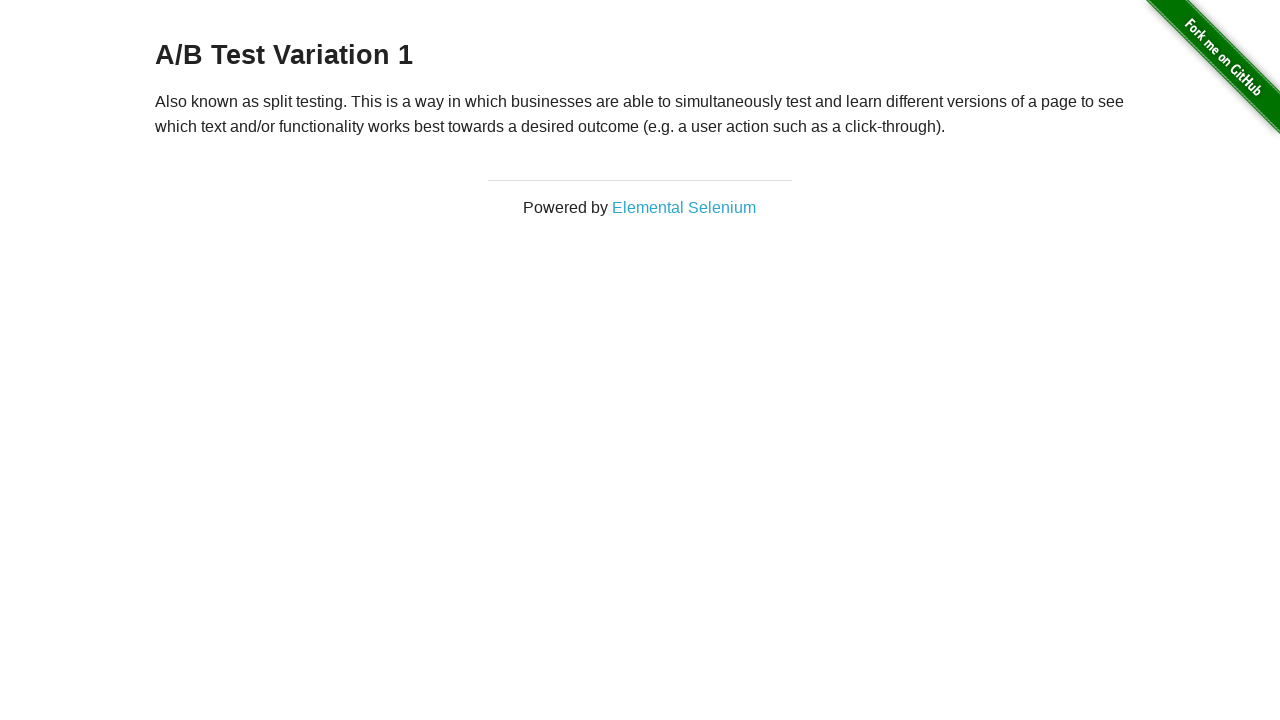

Located h3 heading element
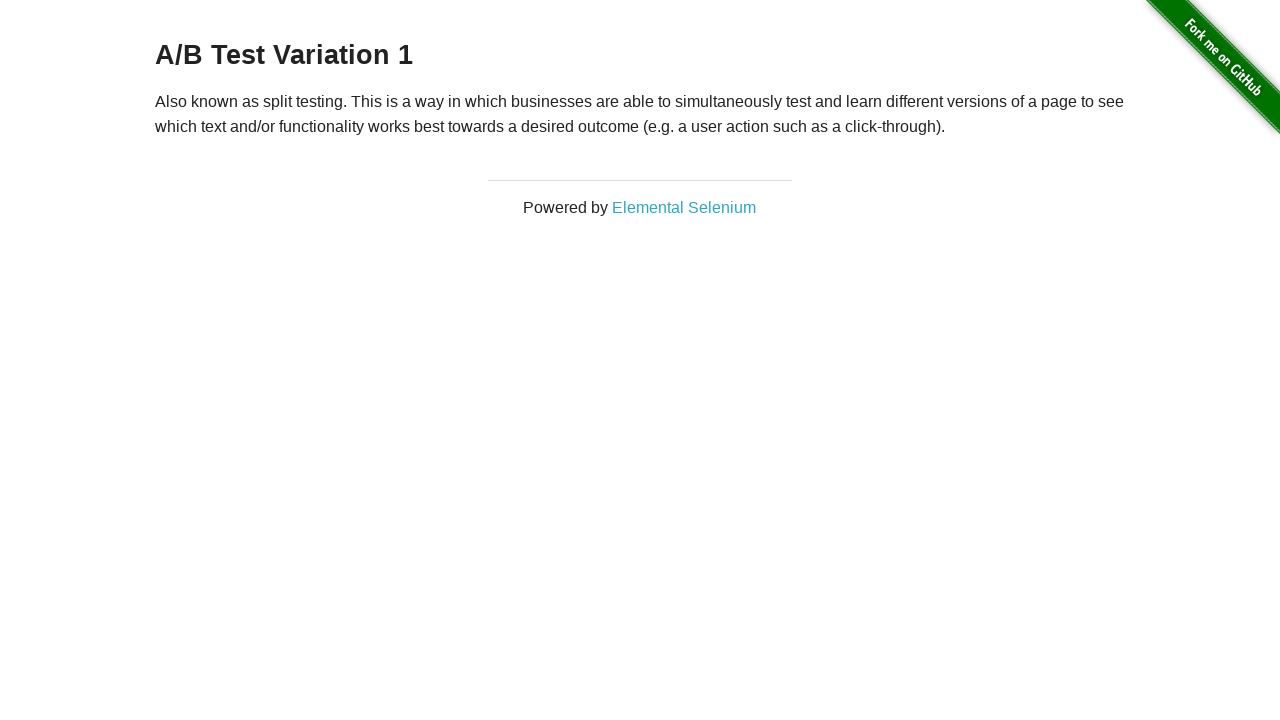

Retrieved heading text: 'A/B Test Variation 1'
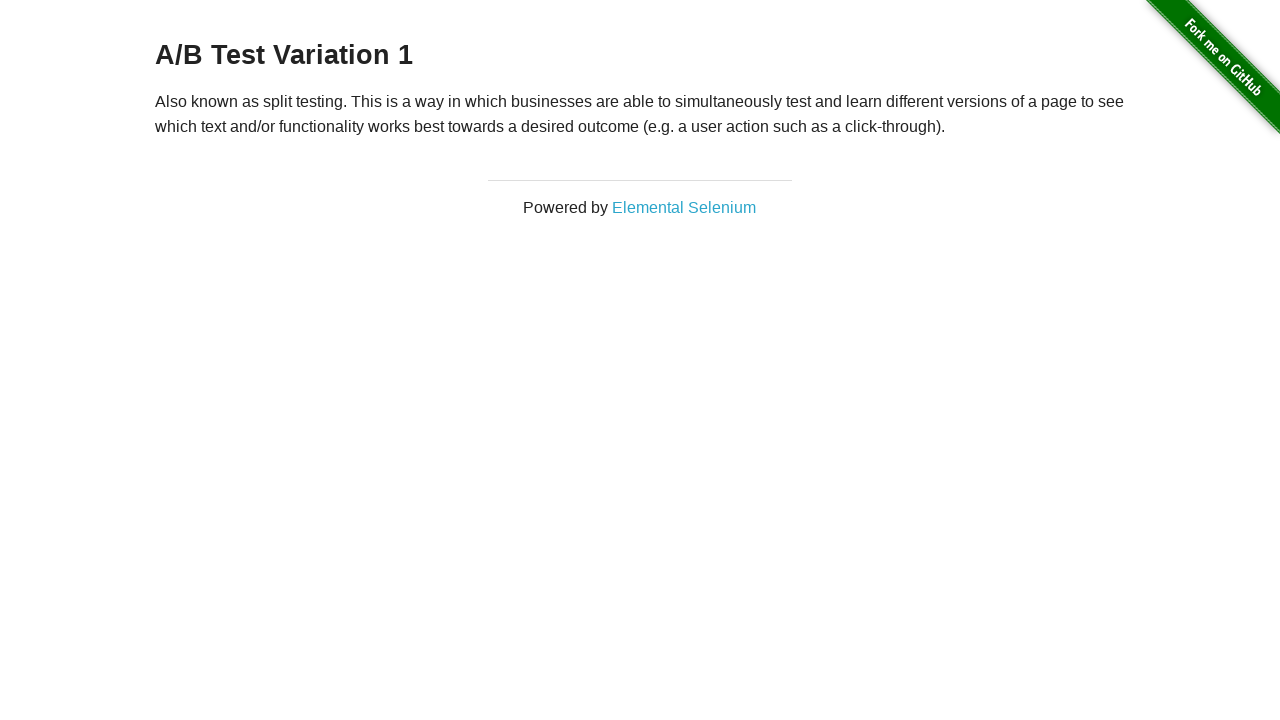

Added optimizelyOptOut cookie to opt out of A/B test
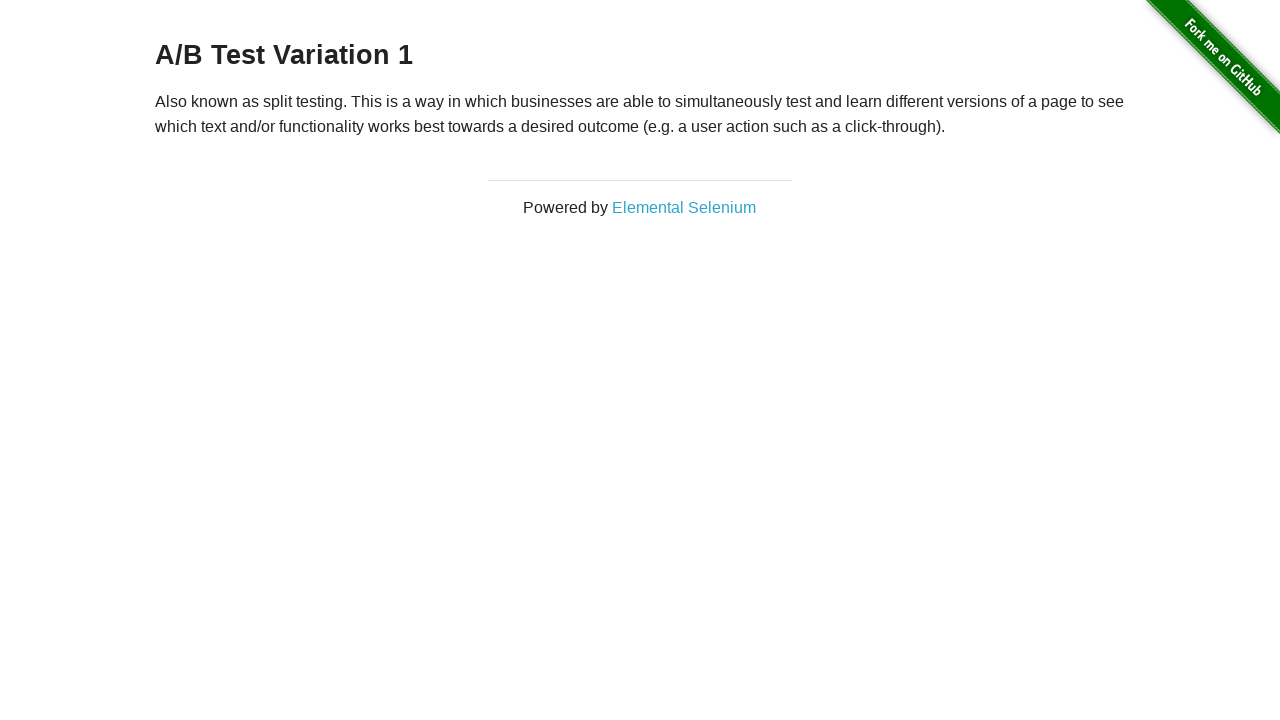

Reloaded page after adding opt-out cookie
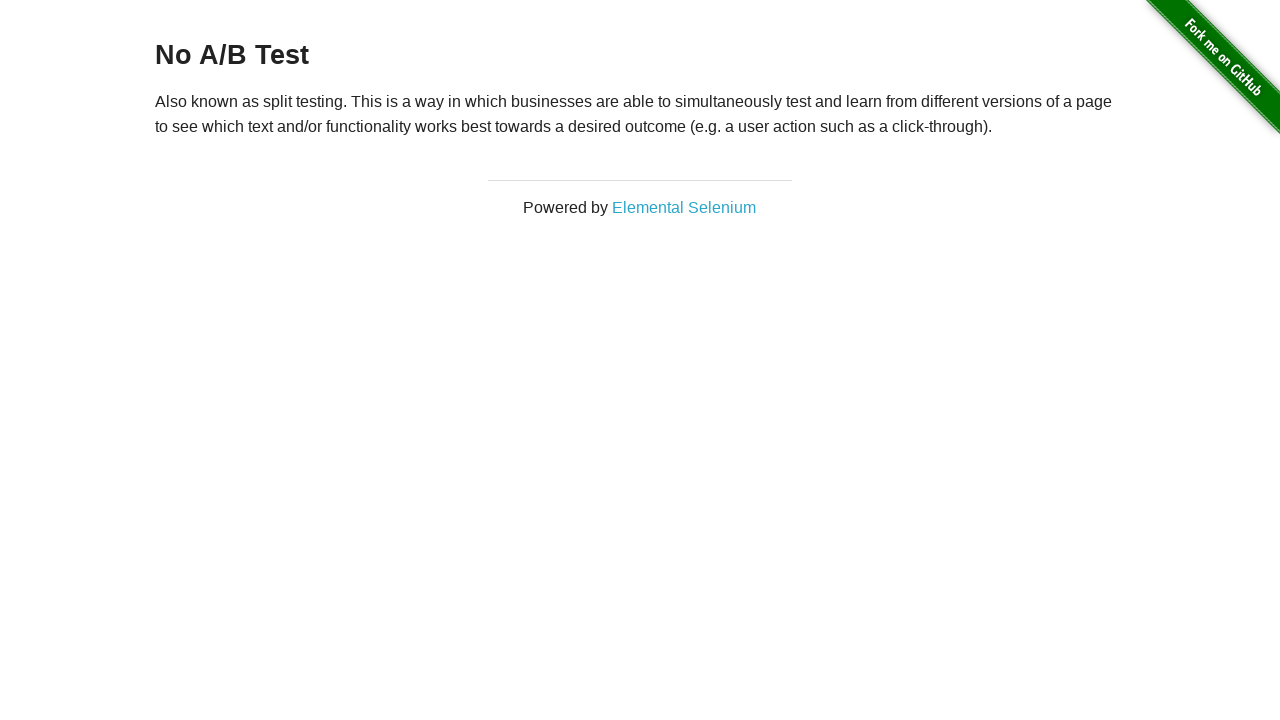

Retrieved updated heading text after reload: 'No A/B Test'
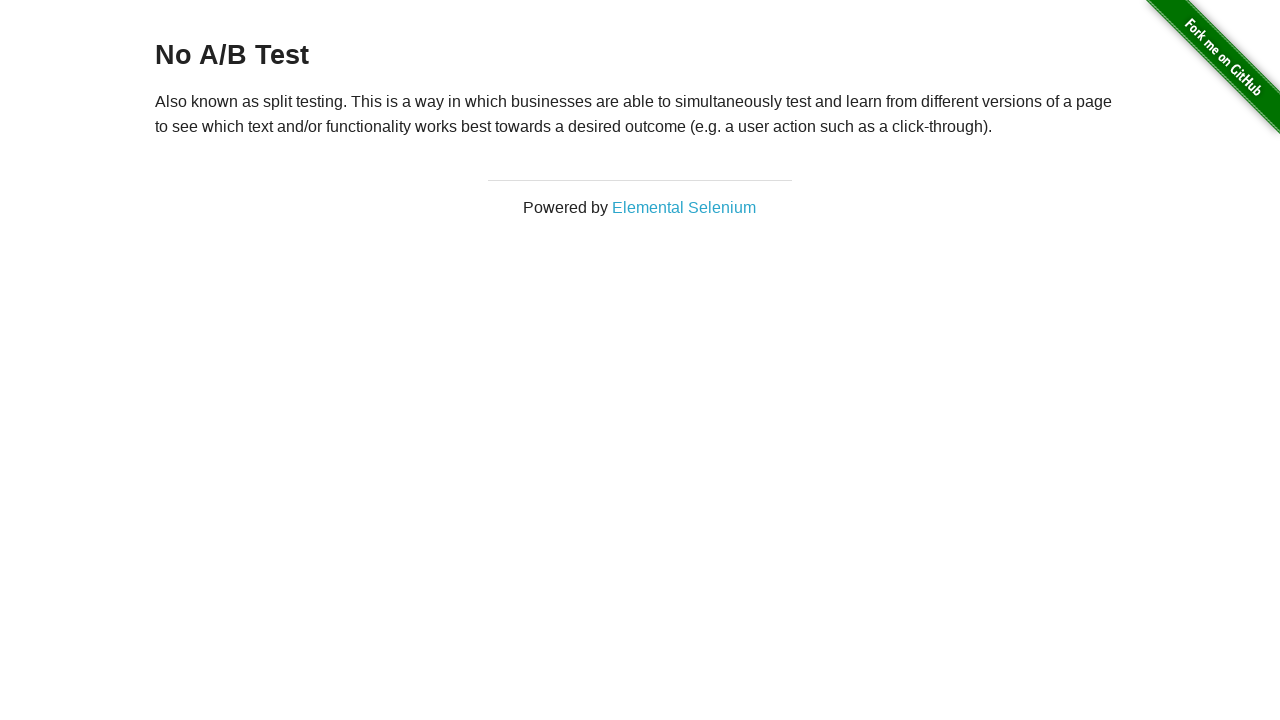

Verified opt-out was successful - heading text is 'No A/B Test'
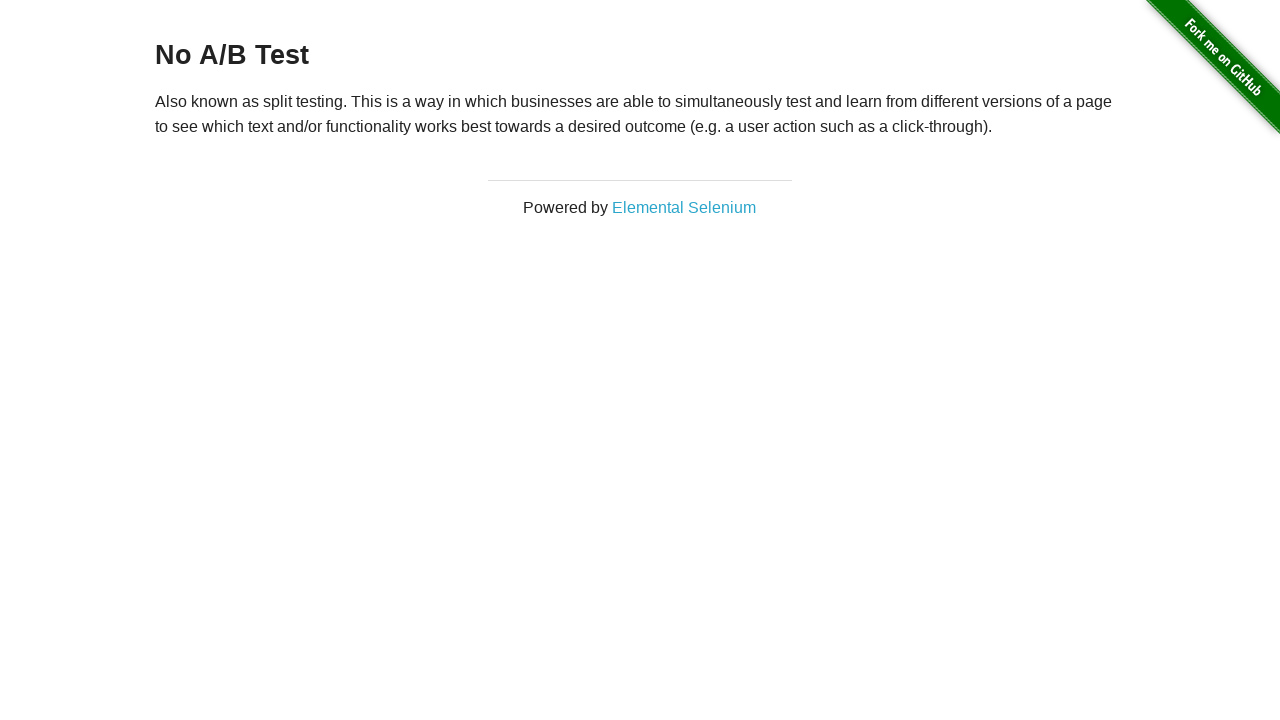

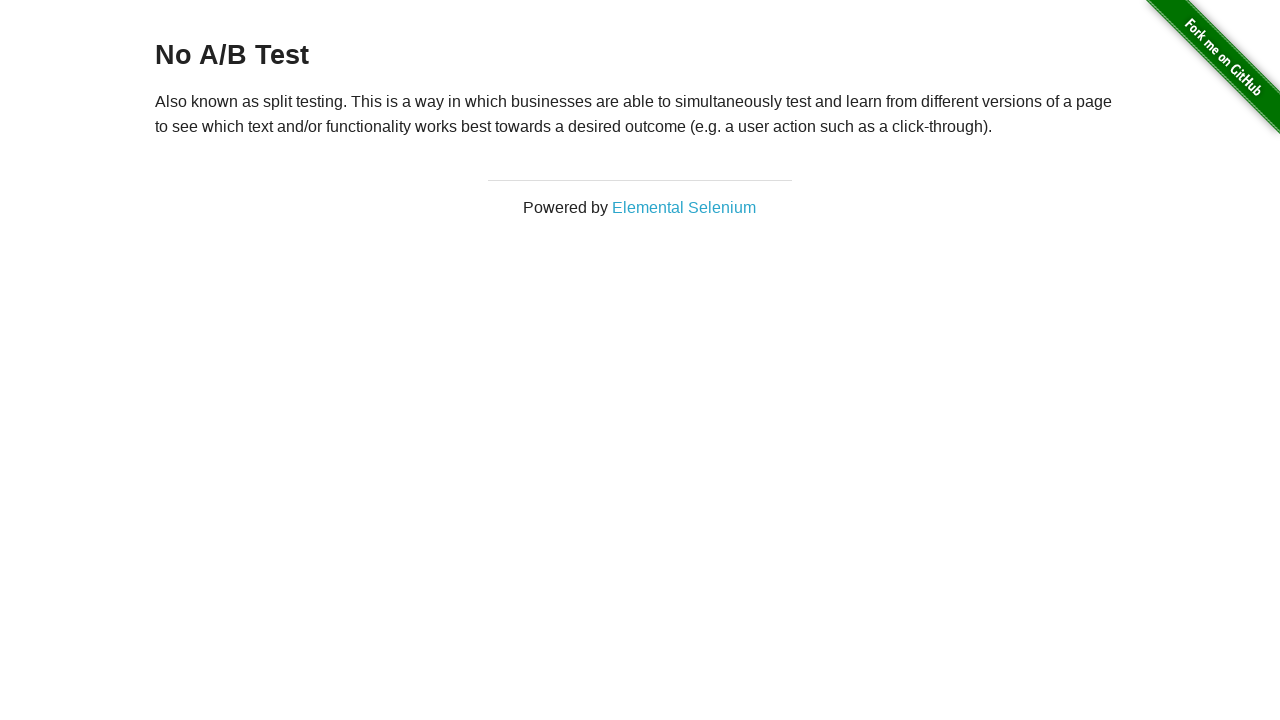